Tests dynamic controls functionality by verifying a checkbox is visible, clicking a toggle button to hide it, and waiting for the checkbox to disappear

Starting URL: https://v1.training-support.net/selenium/dynamic-controls

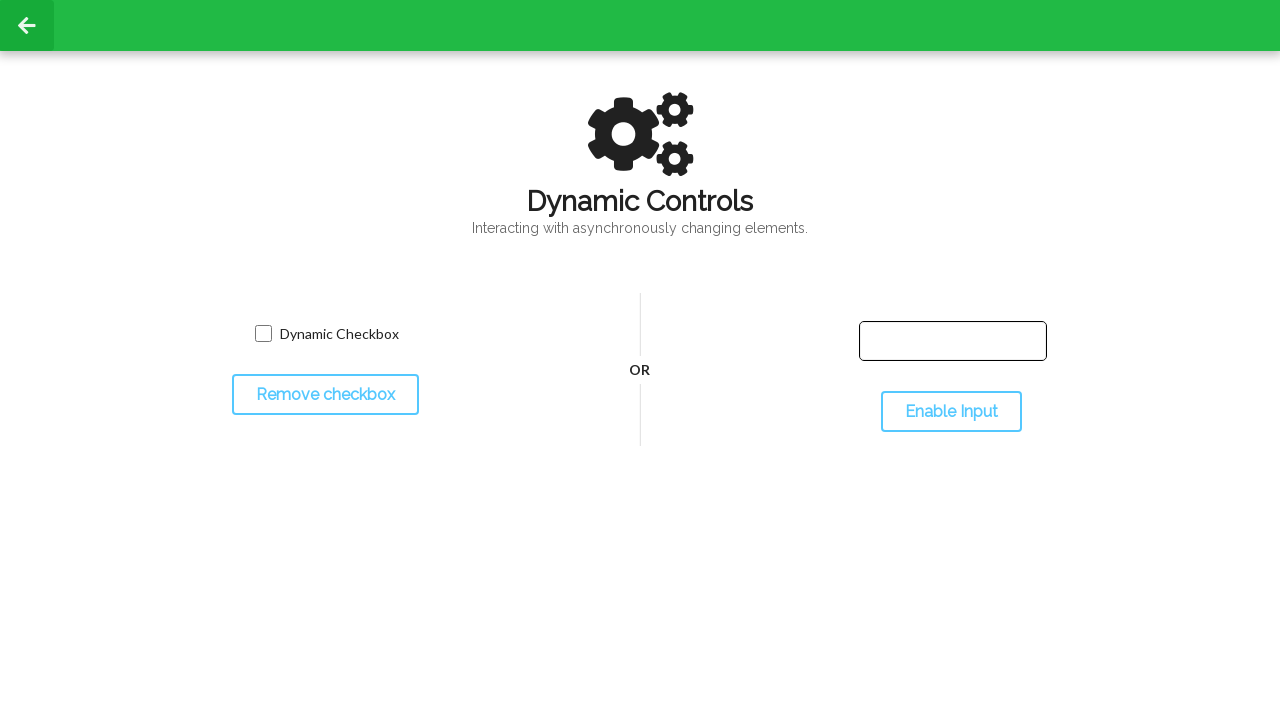

Verified that the dynamic checkbox is visible
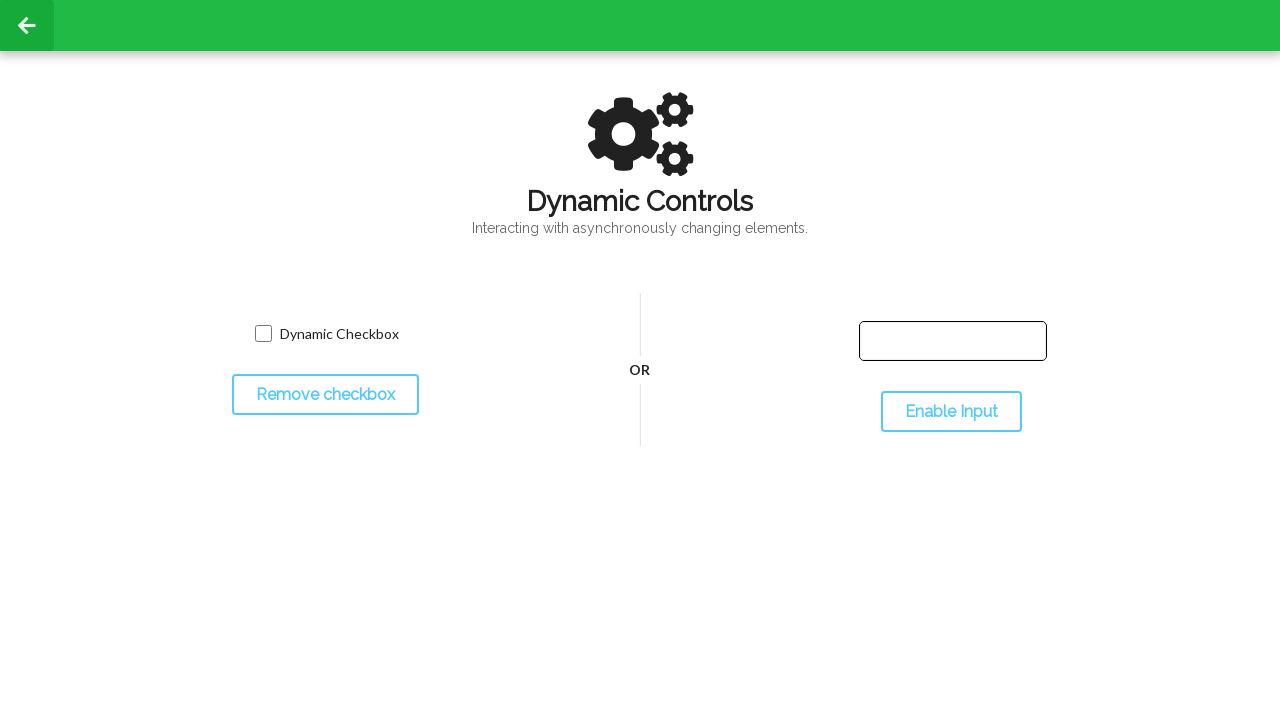

Clicked the toggle button to hide the checkbox at (325, 395) on #toggleCheckbox
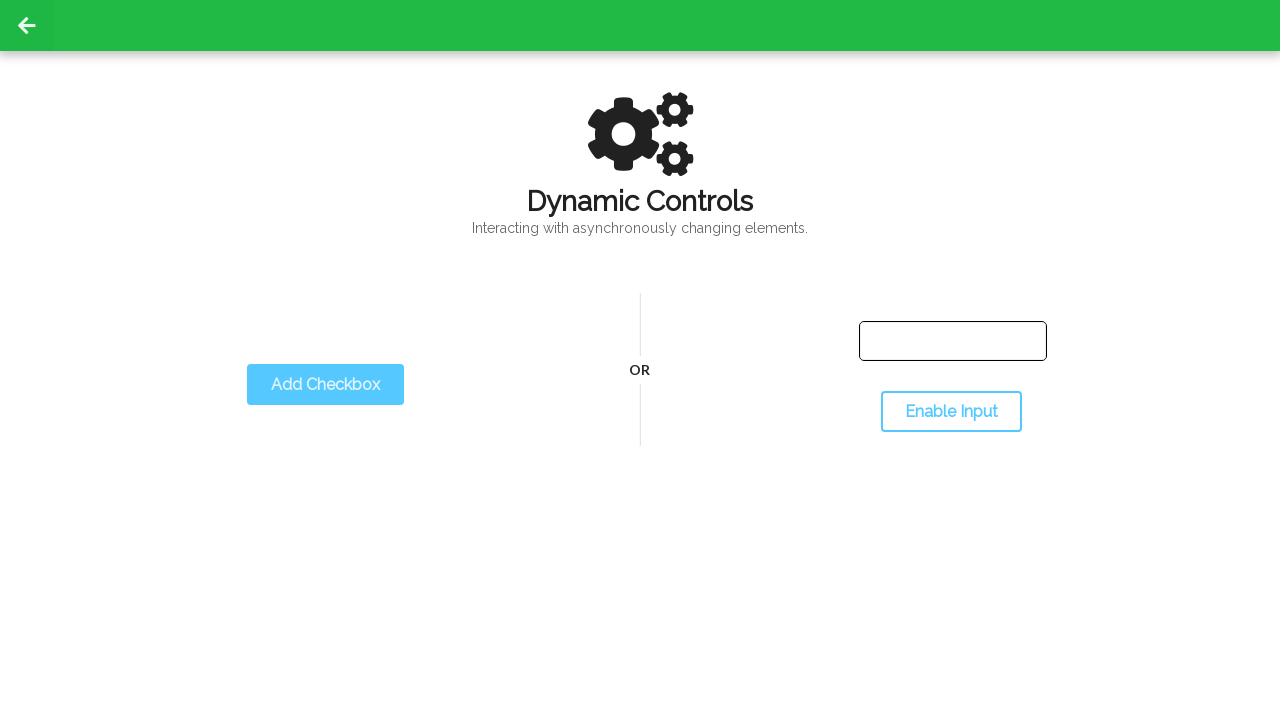

Confirmed that the checkbox has been hidden
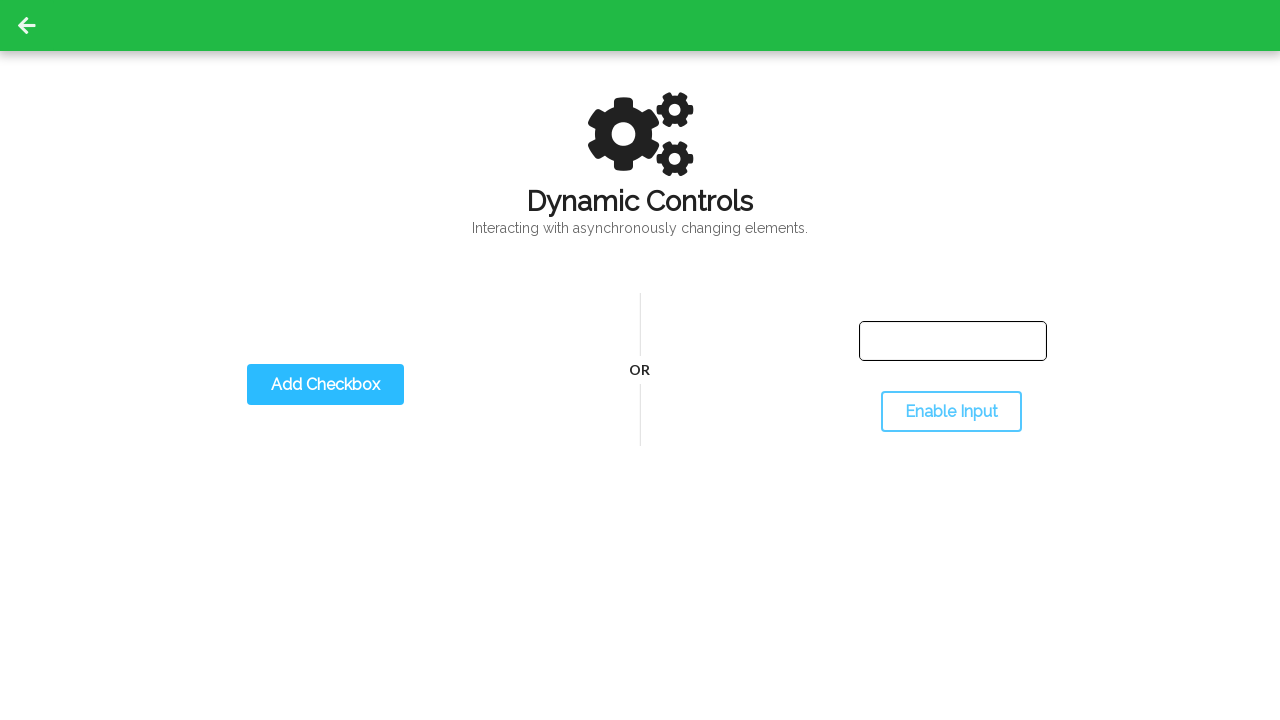

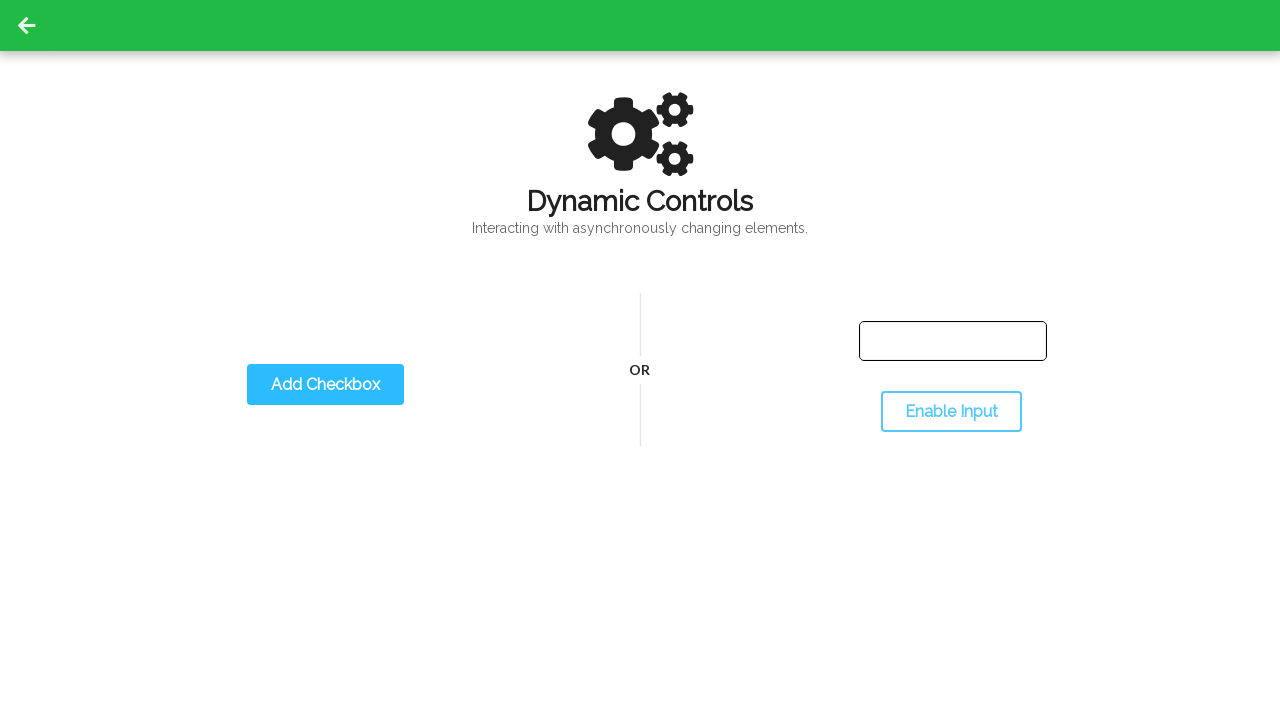